Clicks the confirm button to trigger a confirm alert, dismisses it, and verifies the cancel message is displayed

Starting URL: https://demoqa.com/alerts

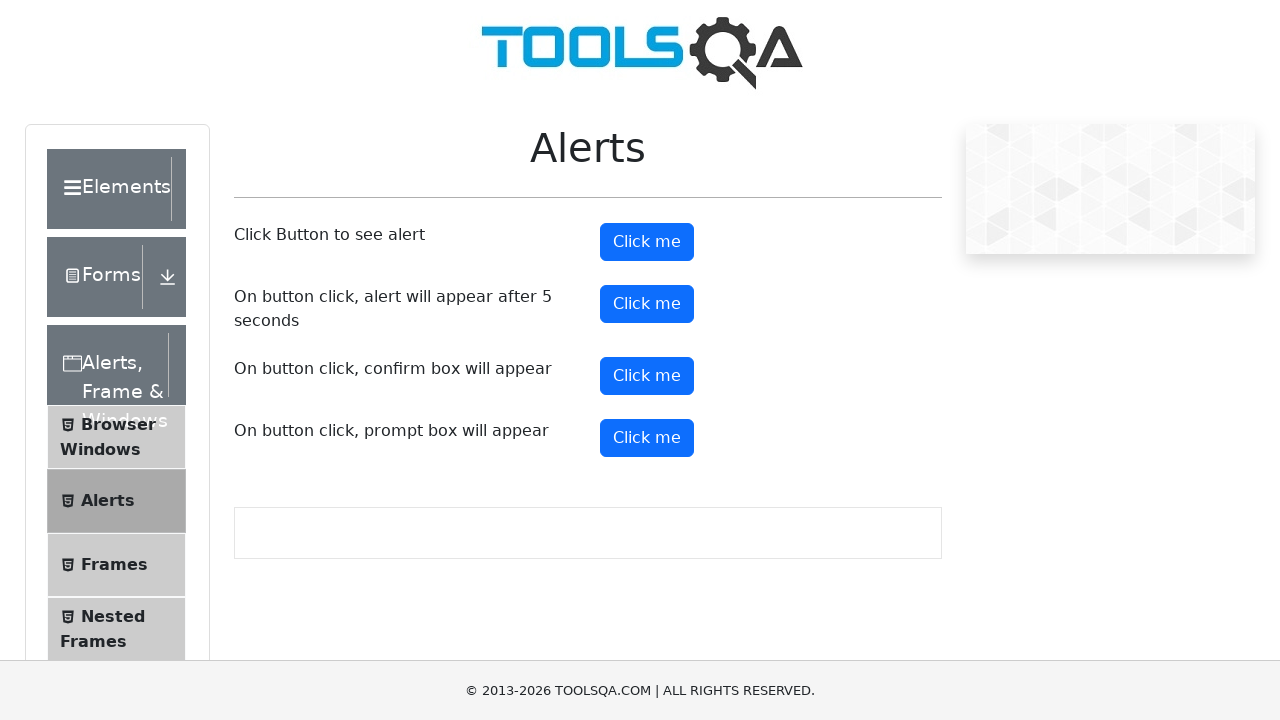

Set up dialog handler to dismiss confirm alerts
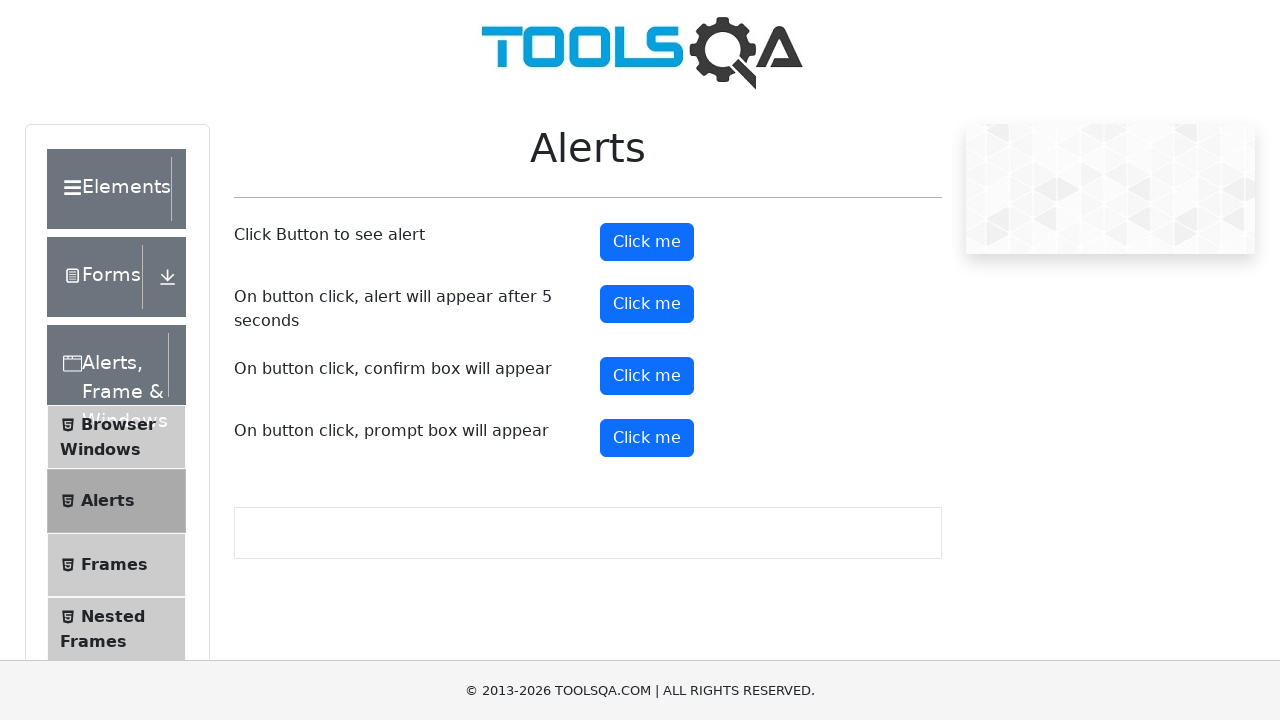

Clicked the confirm button to trigger confirm alert at (647, 376) on #confirmButton
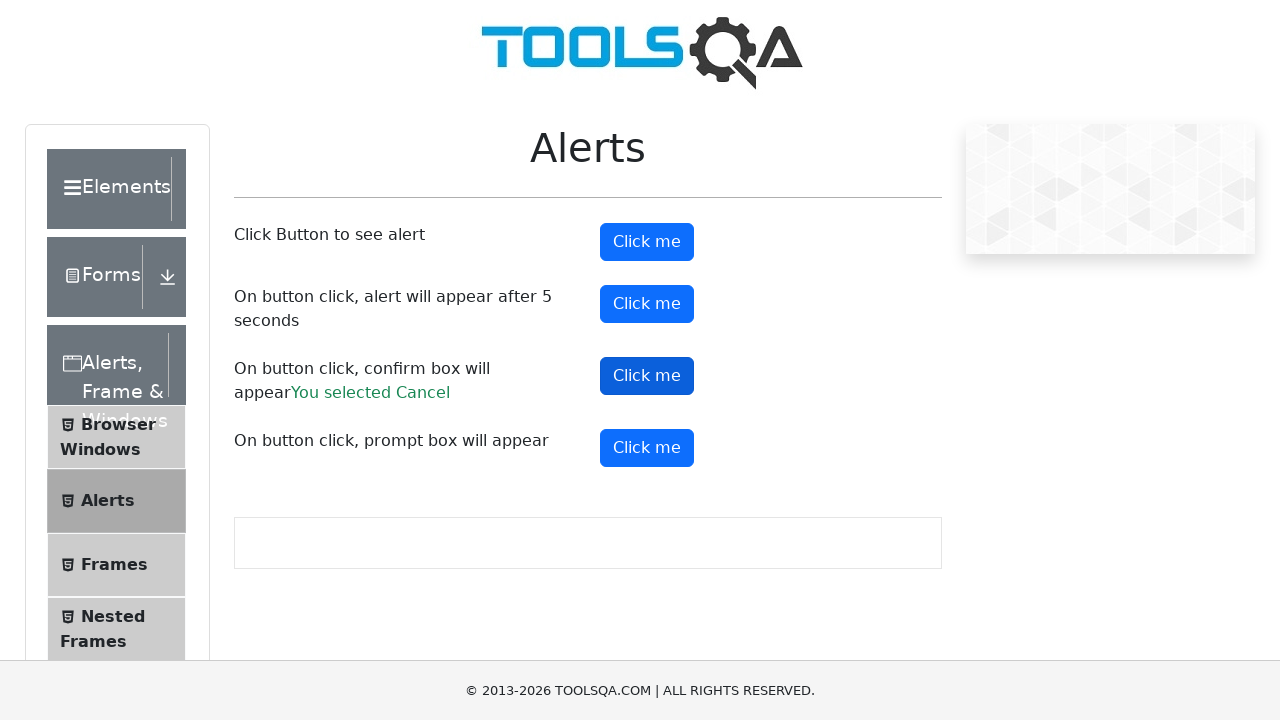

Waited for confirm result message to appear
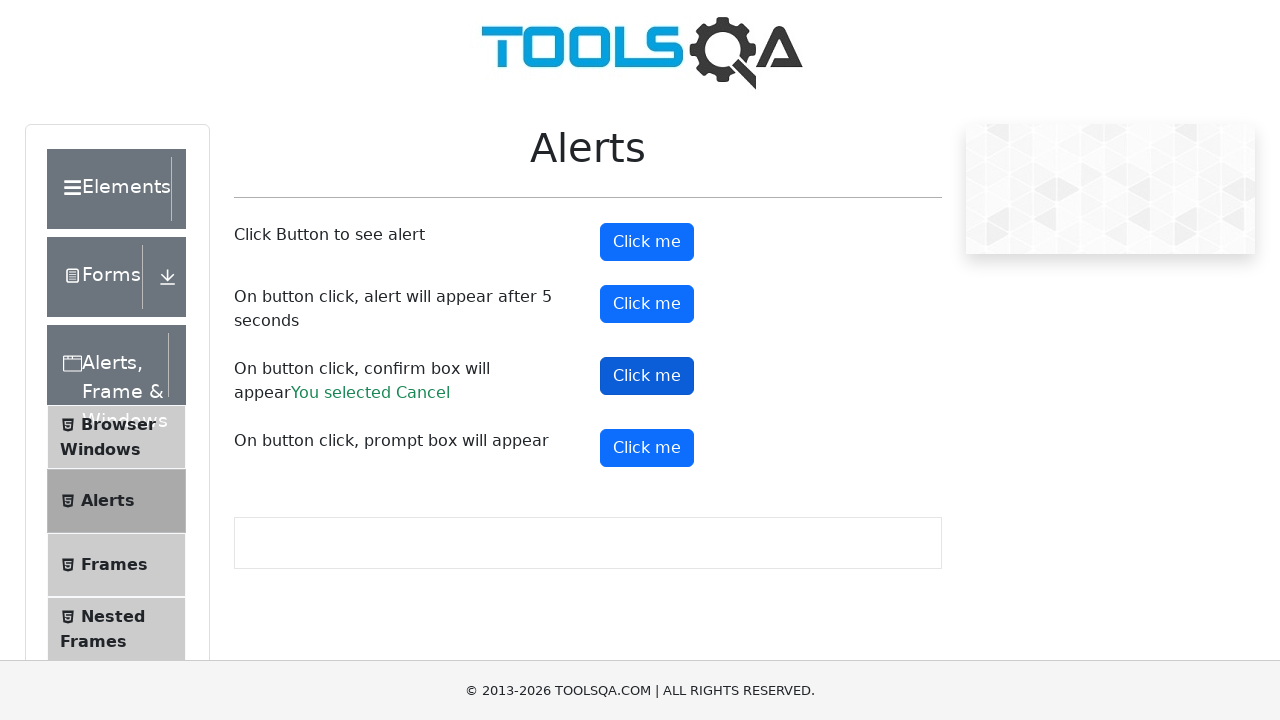

Retrieved confirm result text content
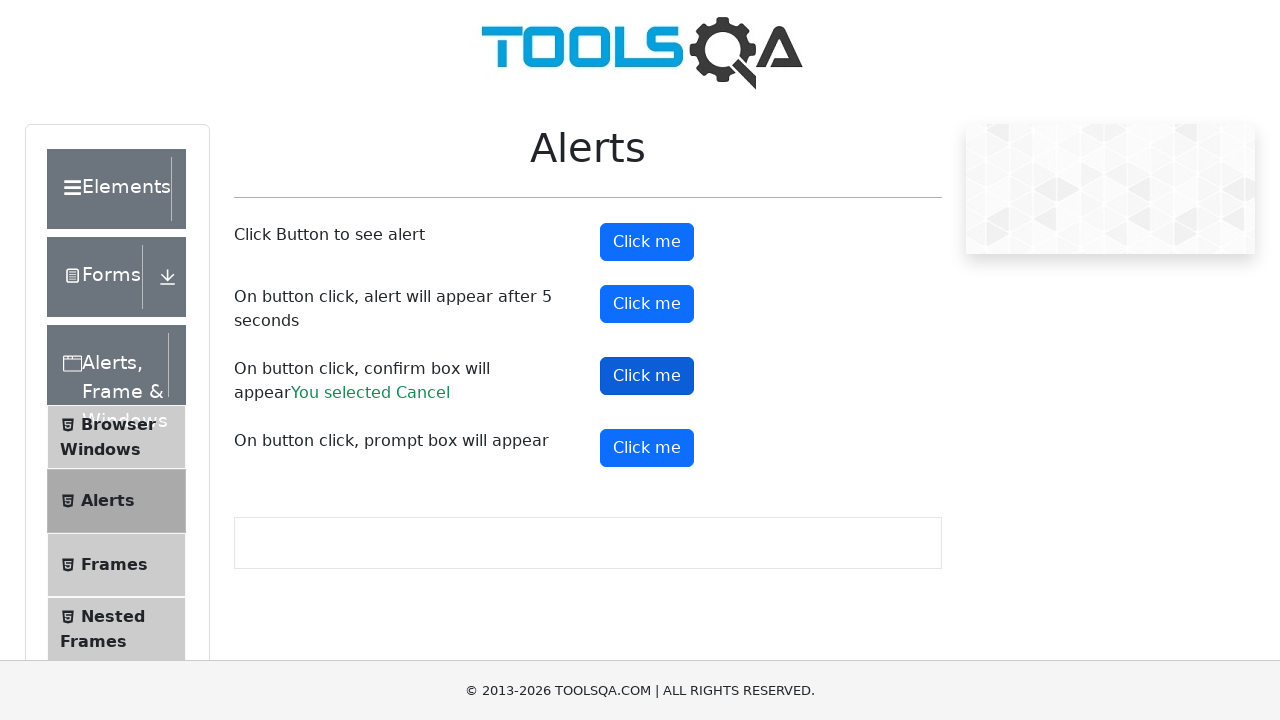

Verified that 'Cancel' message is displayed in result
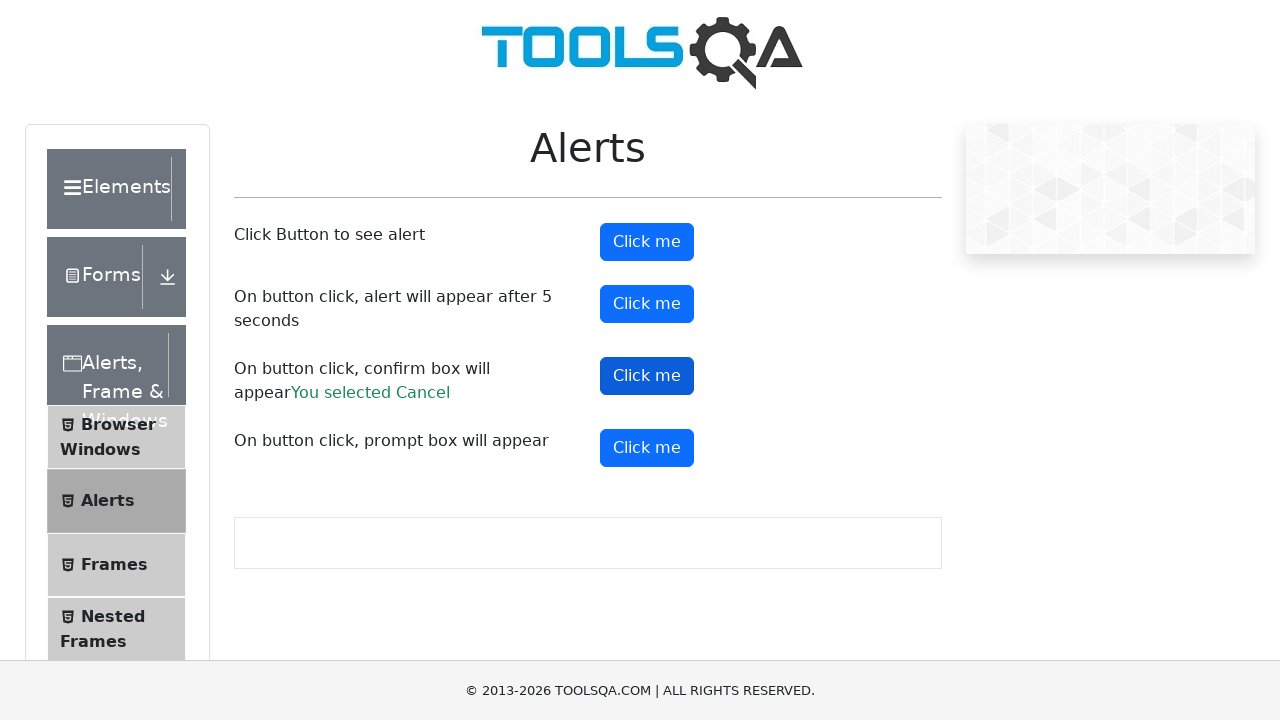

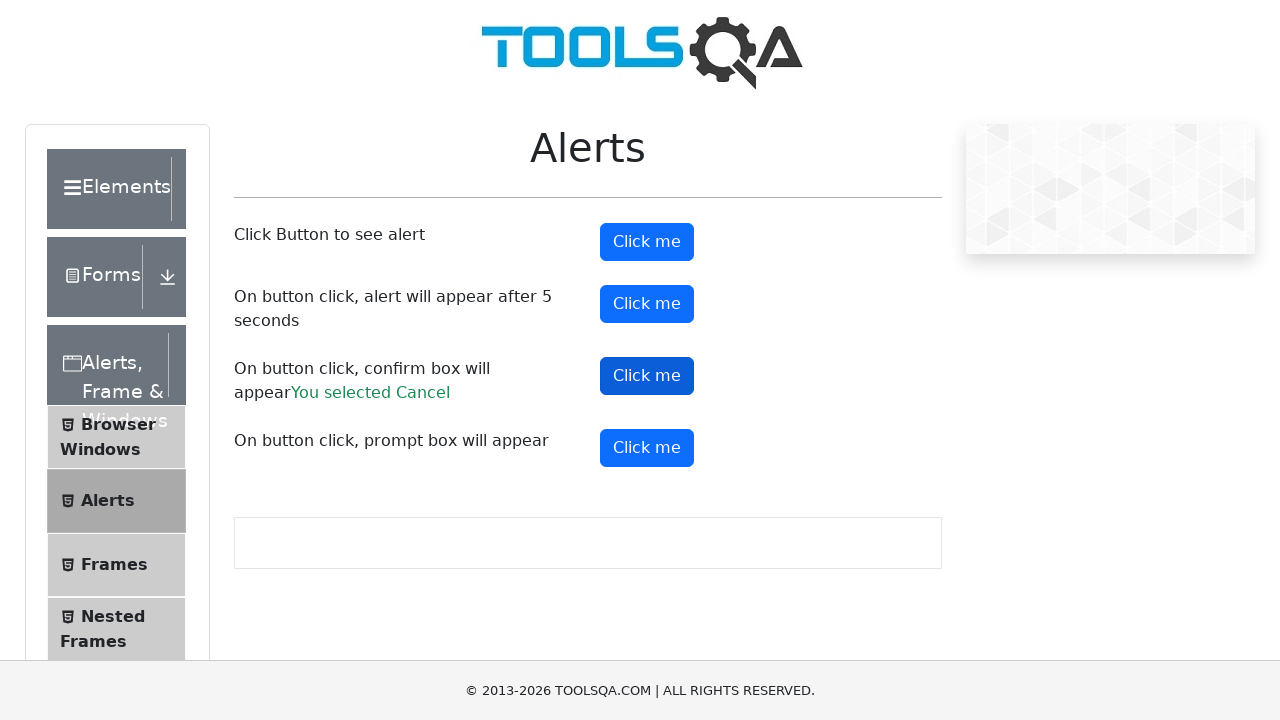